Tests selecting all checkboxes on a form page, then refreshing and selecting only the "Heart Attack" checkbox.

Starting URL: https://automationfc.github.io/multiple-fields/

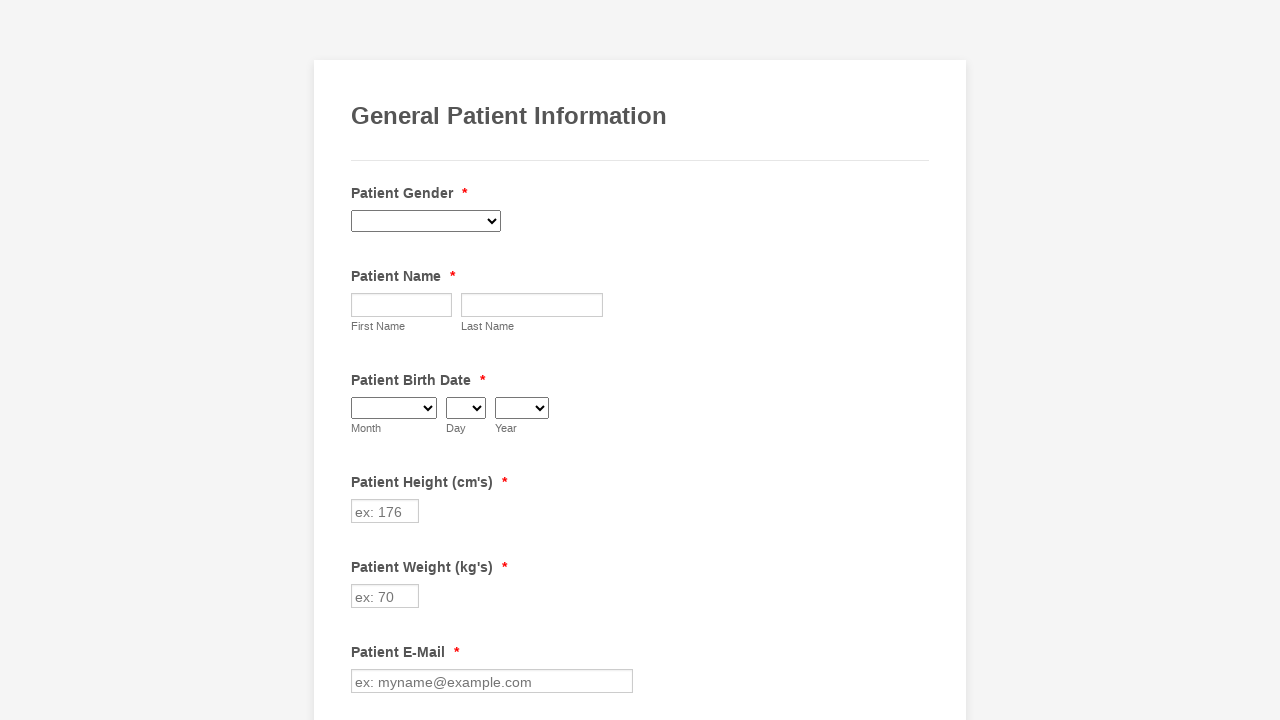

Located all checkbox elements on the form
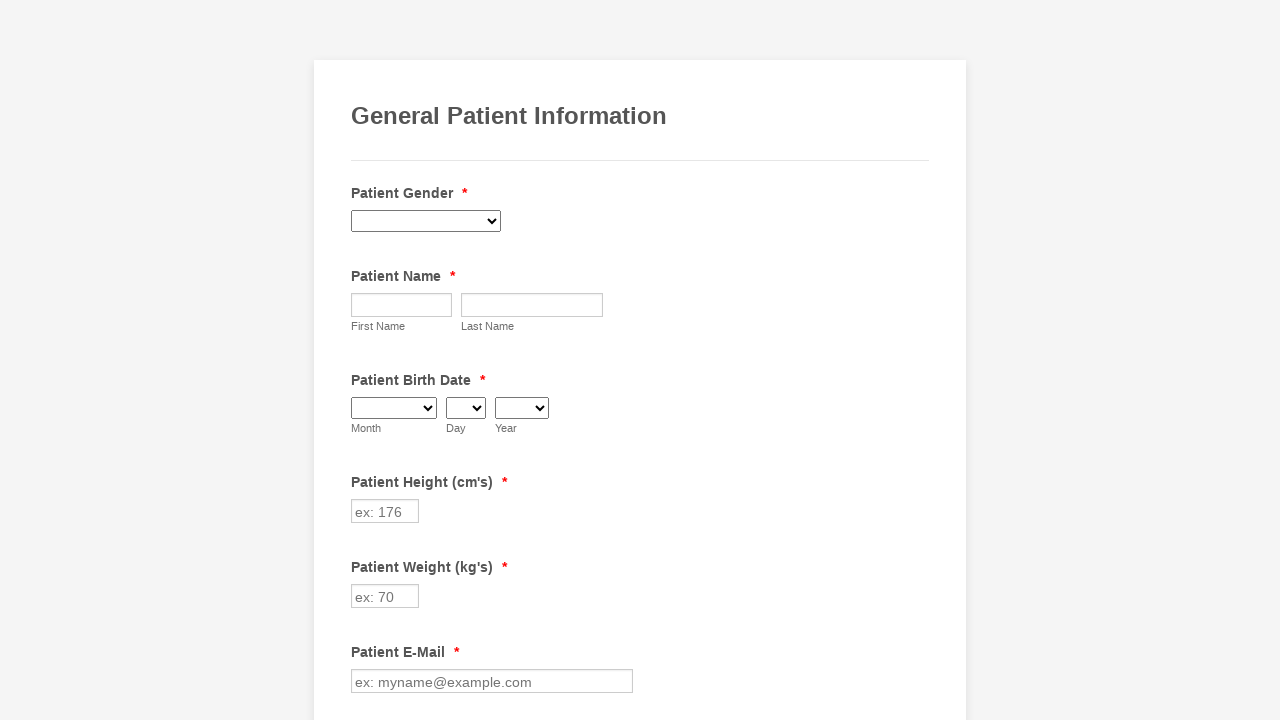

Counted 29 checkboxes on the form
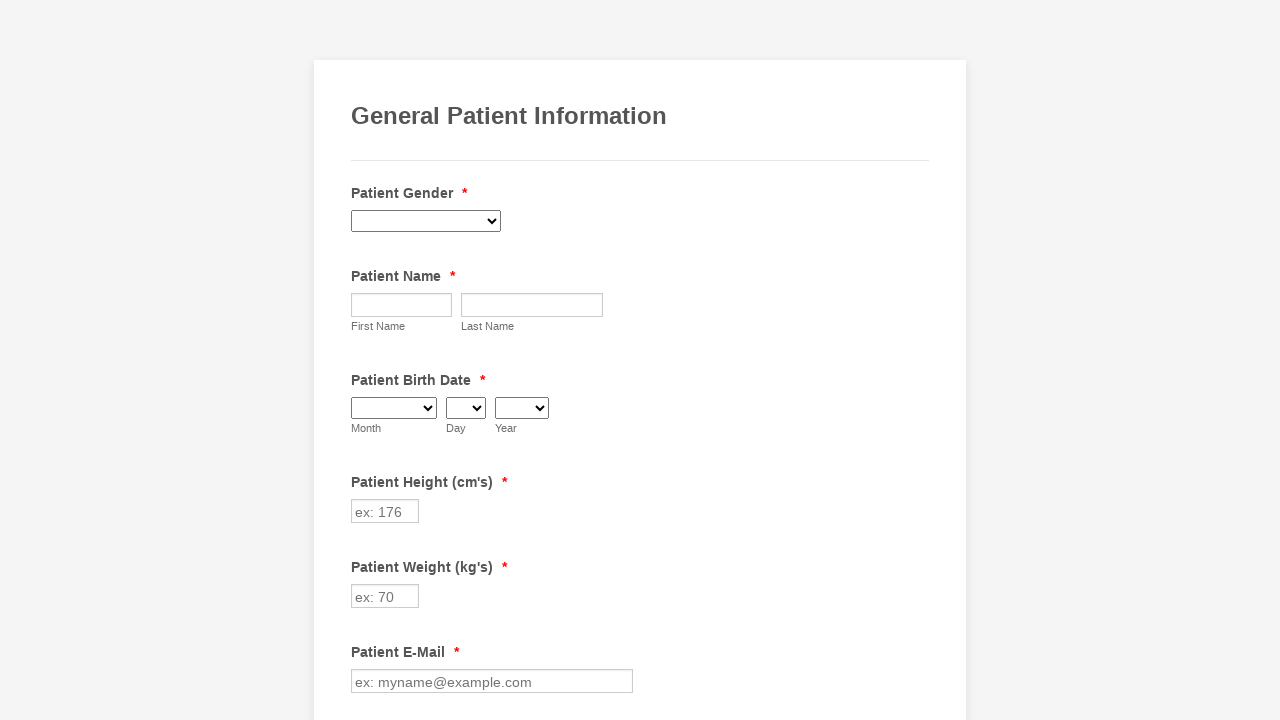

Clicked checkbox 1 to select it at (362, 360) on xpath=//li[@data-type = 'control_checkbox']//input >> nth=0
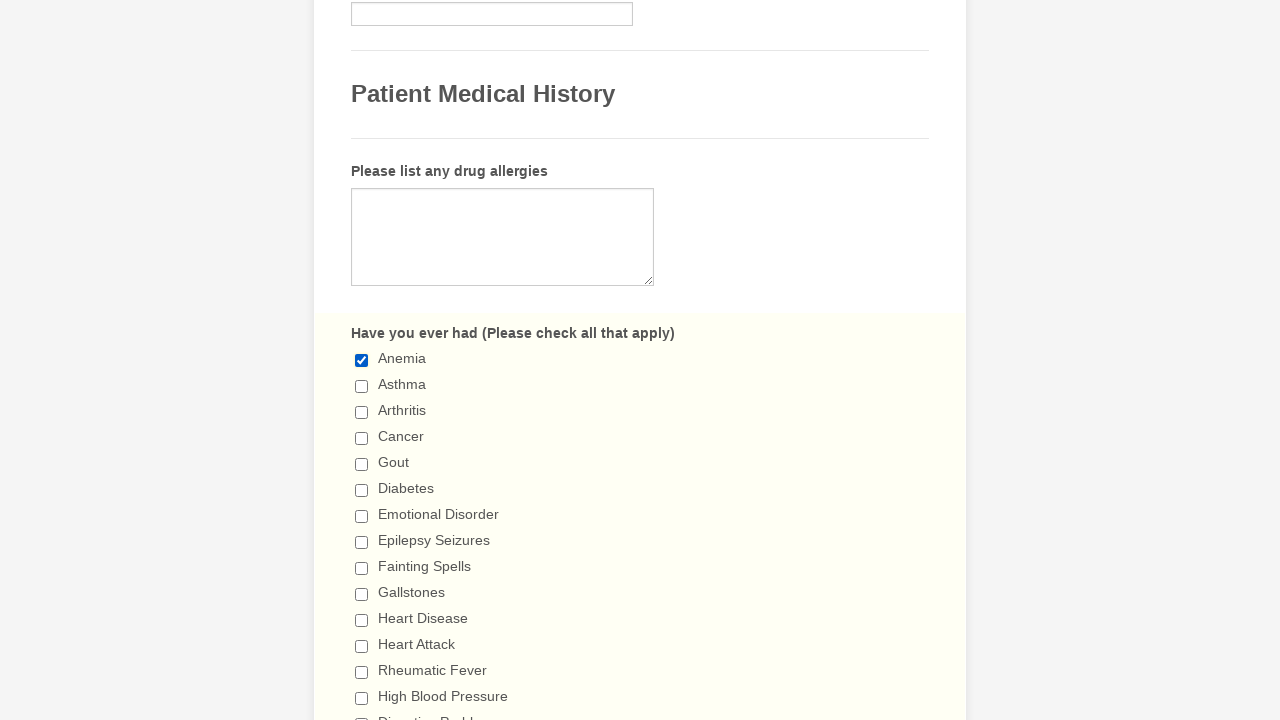

Clicked checkbox 2 to select it at (362, 386) on xpath=//li[@data-type = 'control_checkbox']//input >> nth=1
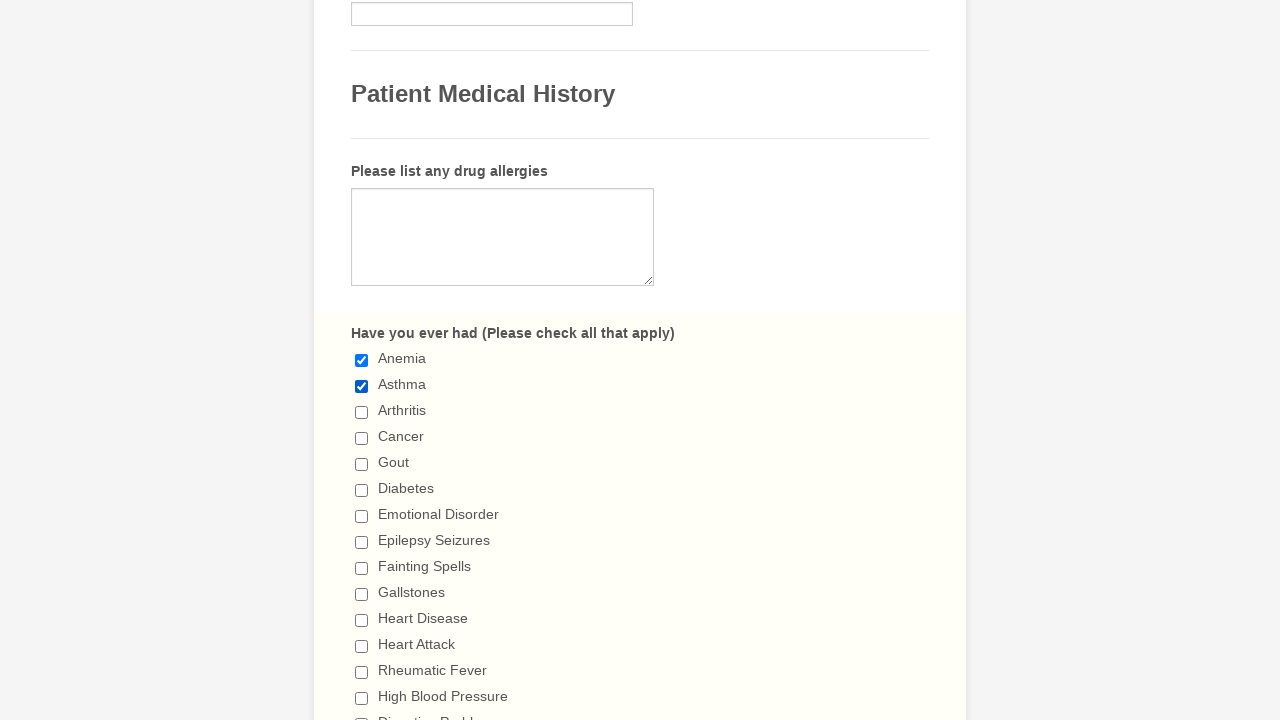

Clicked checkbox 3 to select it at (362, 412) on xpath=//li[@data-type = 'control_checkbox']//input >> nth=2
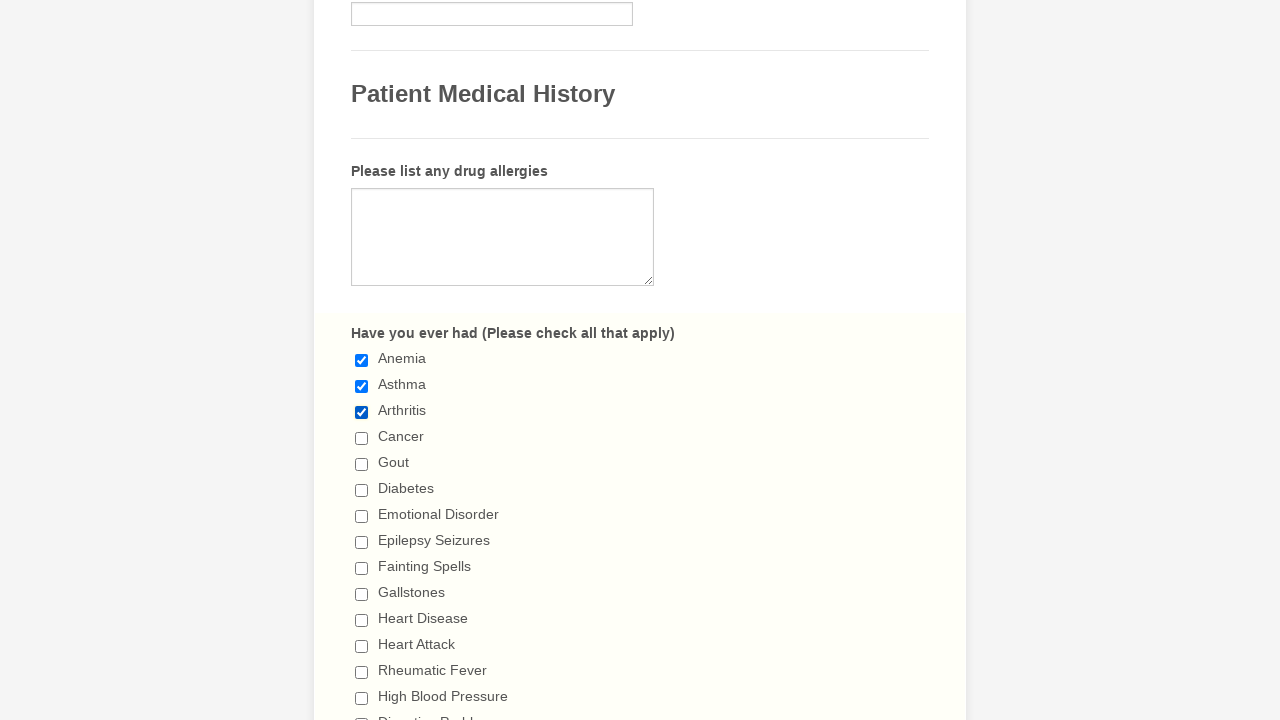

Clicked checkbox 4 to select it at (362, 438) on xpath=//li[@data-type = 'control_checkbox']//input >> nth=3
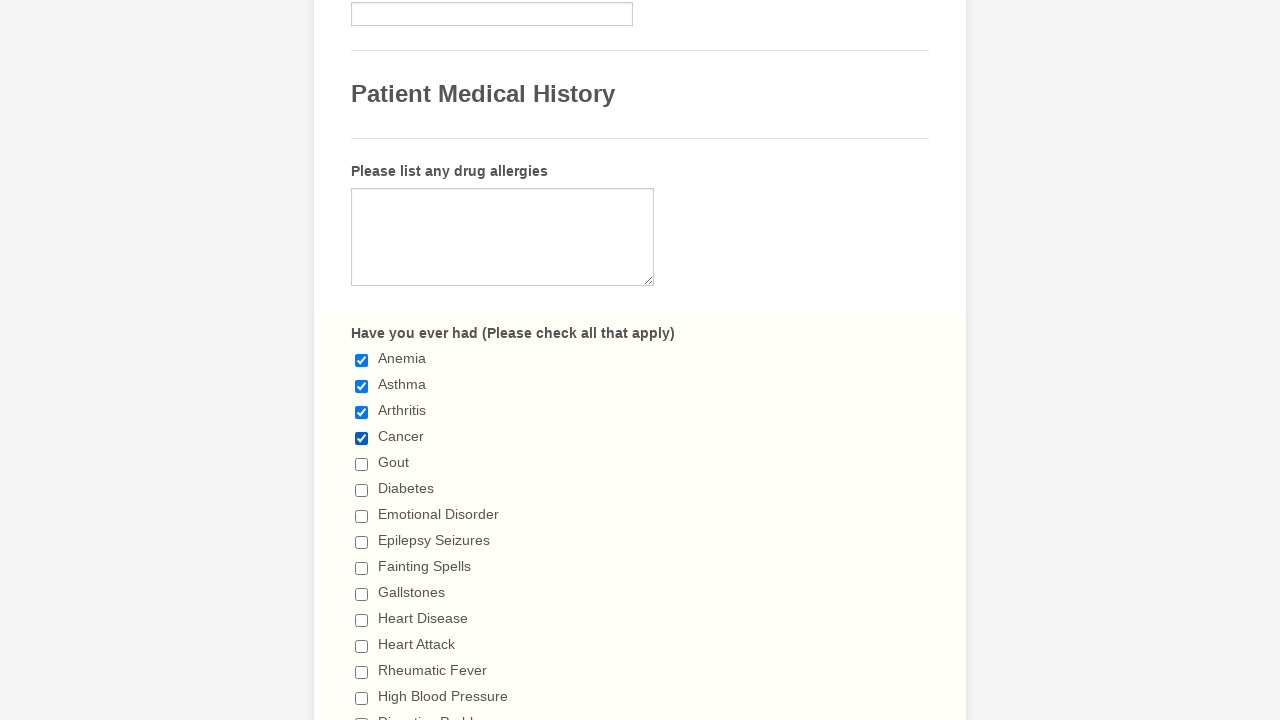

Clicked checkbox 5 to select it at (362, 464) on xpath=//li[@data-type = 'control_checkbox']//input >> nth=4
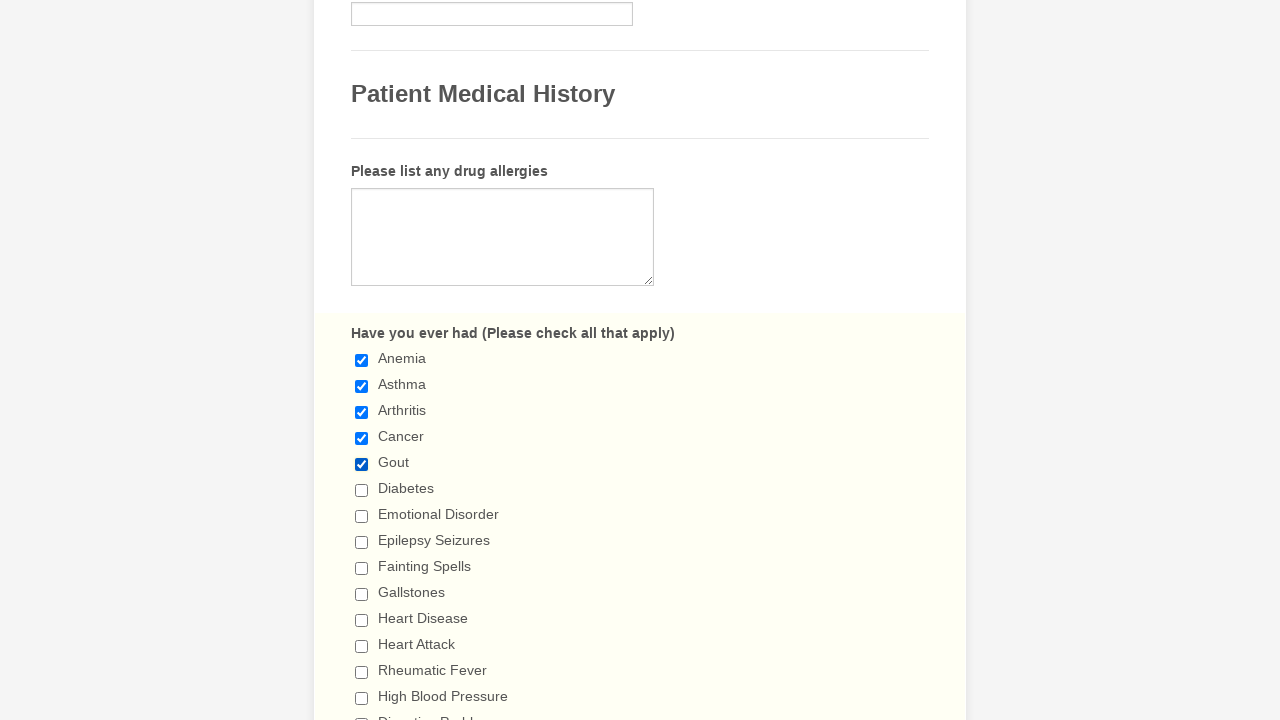

Clicked checkbox 6 to select it at (362, 490) on xpath=//li[@data-type = 'control_checkbox']//input >> nth=5
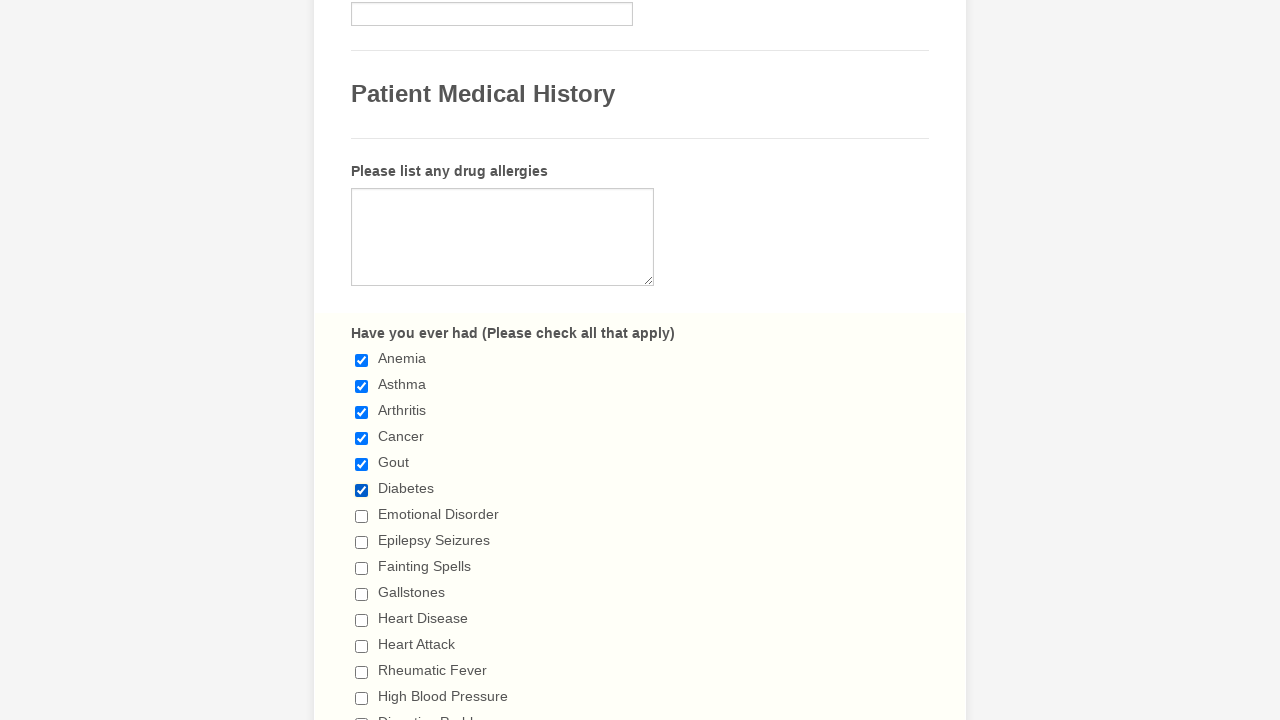

Clicked checkbox 7 to select it at (362, 516) on xpath=//li[@data-type = 'control_checkbox']//input >> nth=6
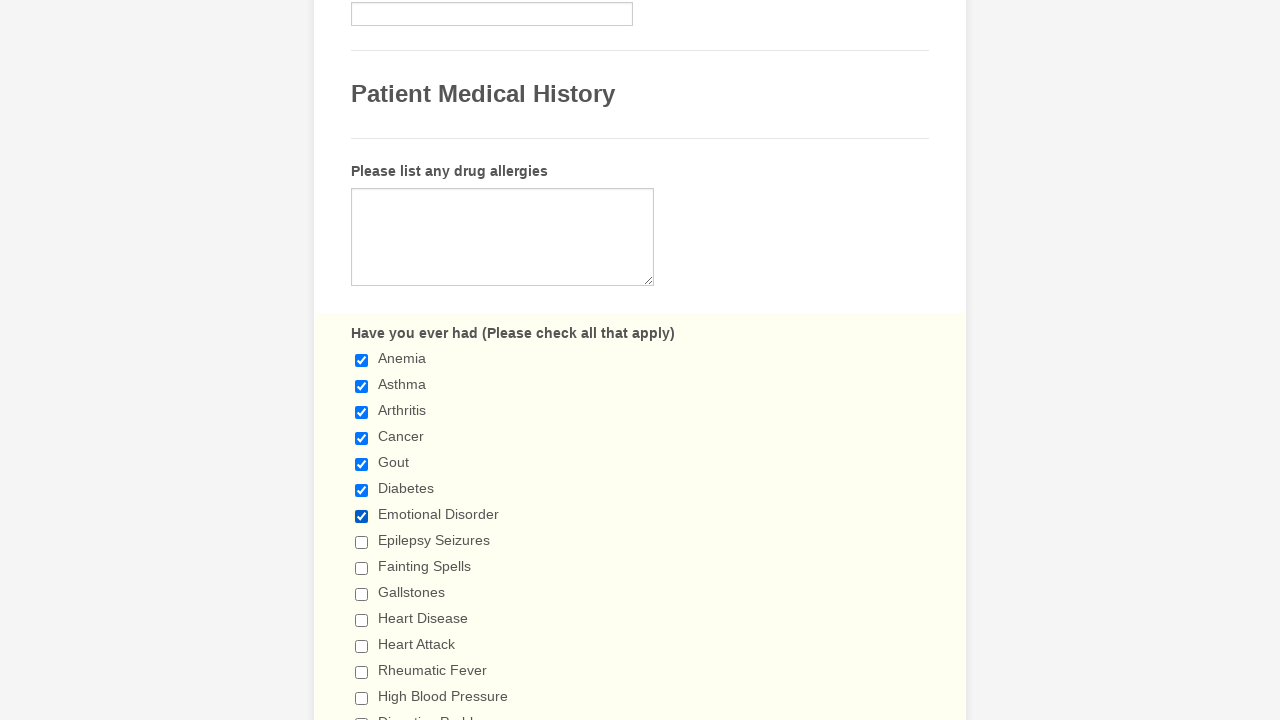

Clicked checkbox 8 to select it at (362, 542) on xpath=//li[@data-type = 'control_checkbox']//input >> nth=7
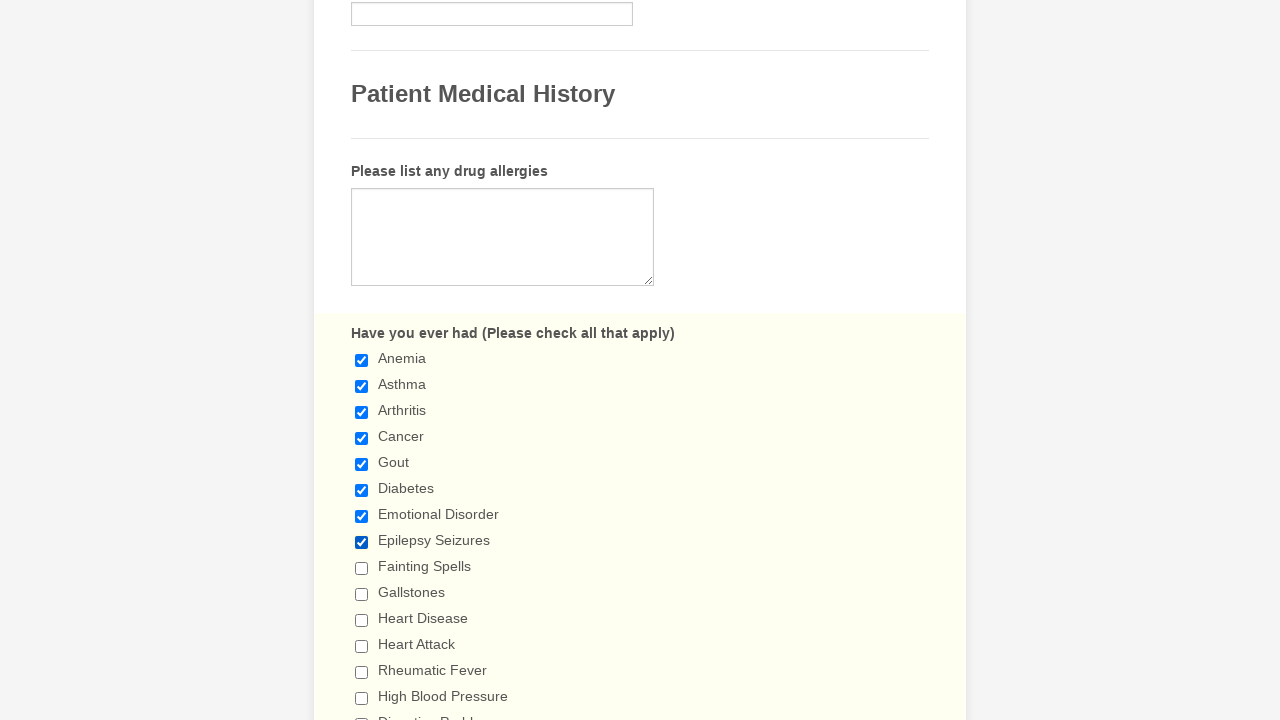

Clicked checkbox 9 to select it at (362, 568) on xpath=//li[@data-type = 'control_checkbox']//input >> nth=8
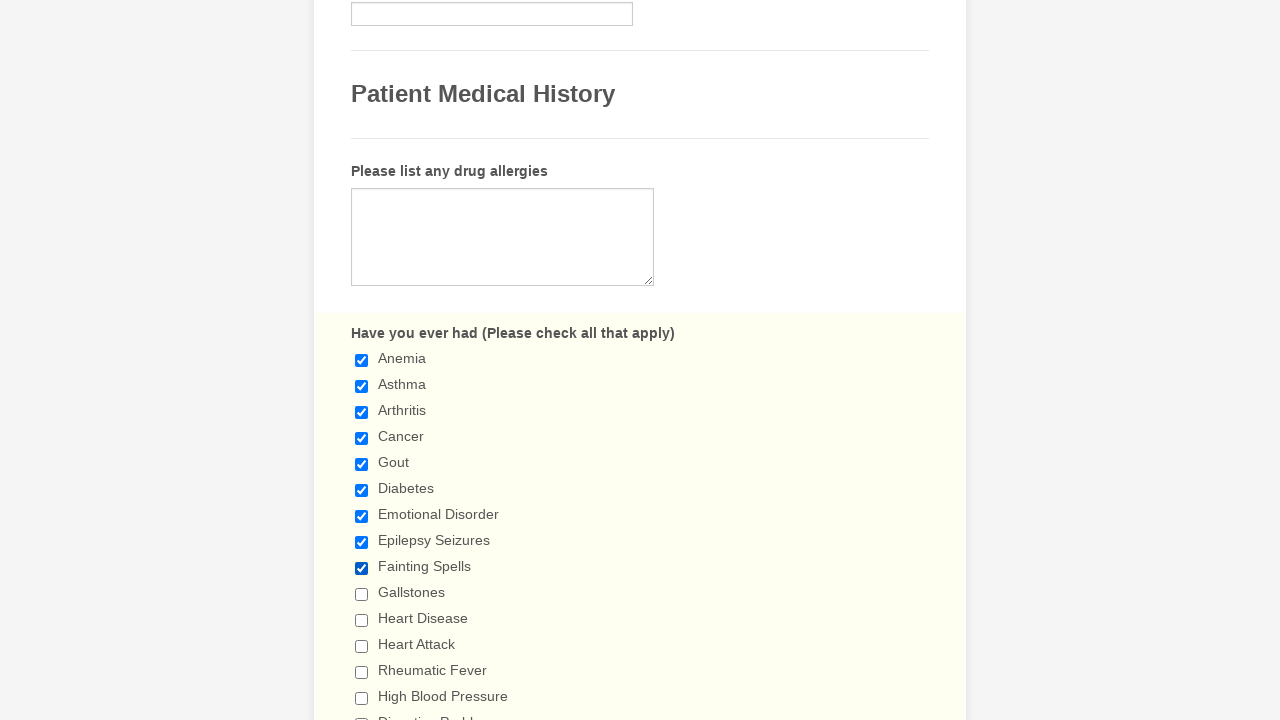

Clicked checkbox 10 to select it at (362, 594) on xpath=//li[@data-type = 'control_checkbox']//input >> nth=9
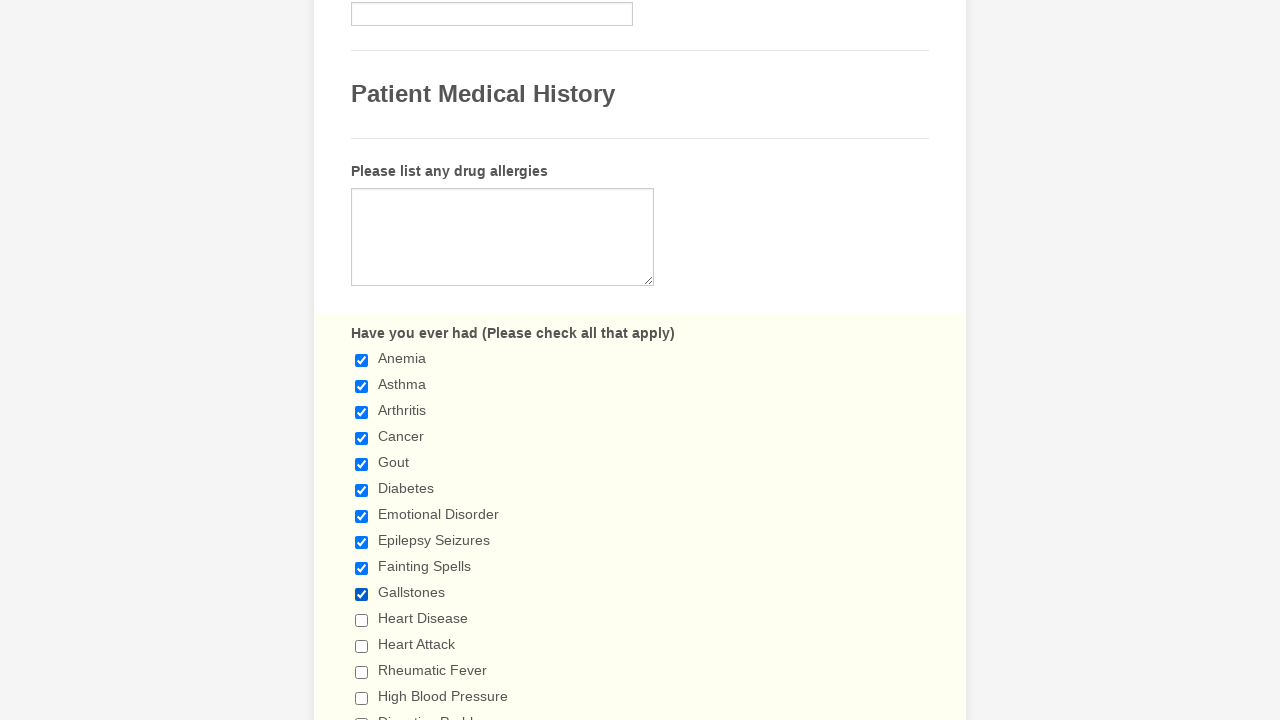

Clicked checkbox 11 to select it at (362, 620) on xpath=//li[@data-type = 'control_checkbox']//input >> nth=10
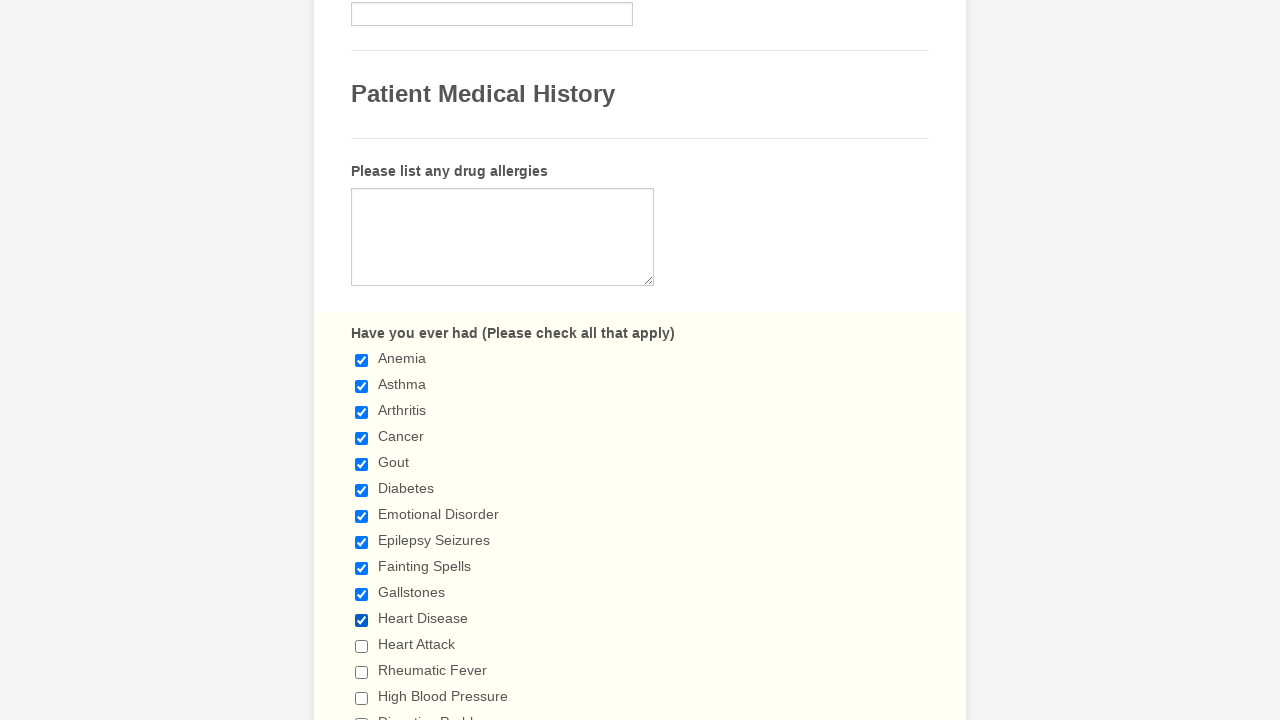

Clicked checkbox 12 to select it at (362, 646) on xpath=//li[@data-type = 'control_checkbox']//input >> nth=11
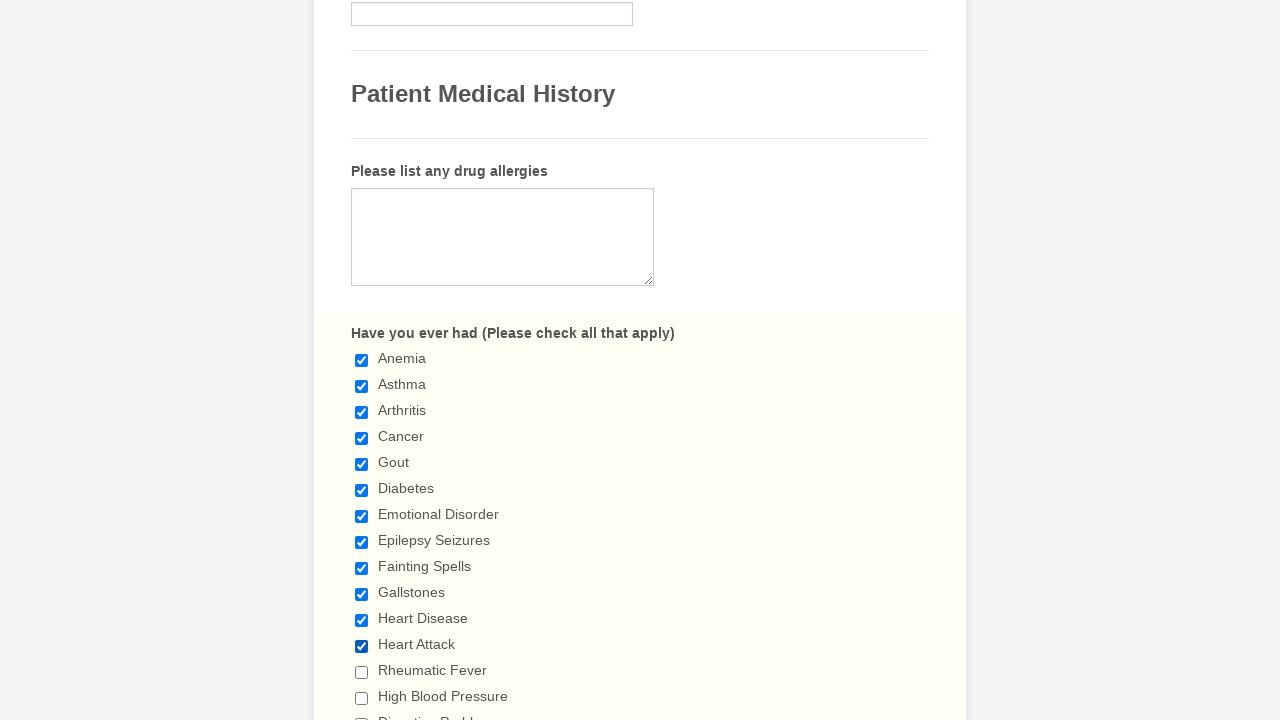

Clicked checkbox 13 to select it at (362, 672) on xpath=//li[@data-type = 'control_checkbox']//input >> nth=12
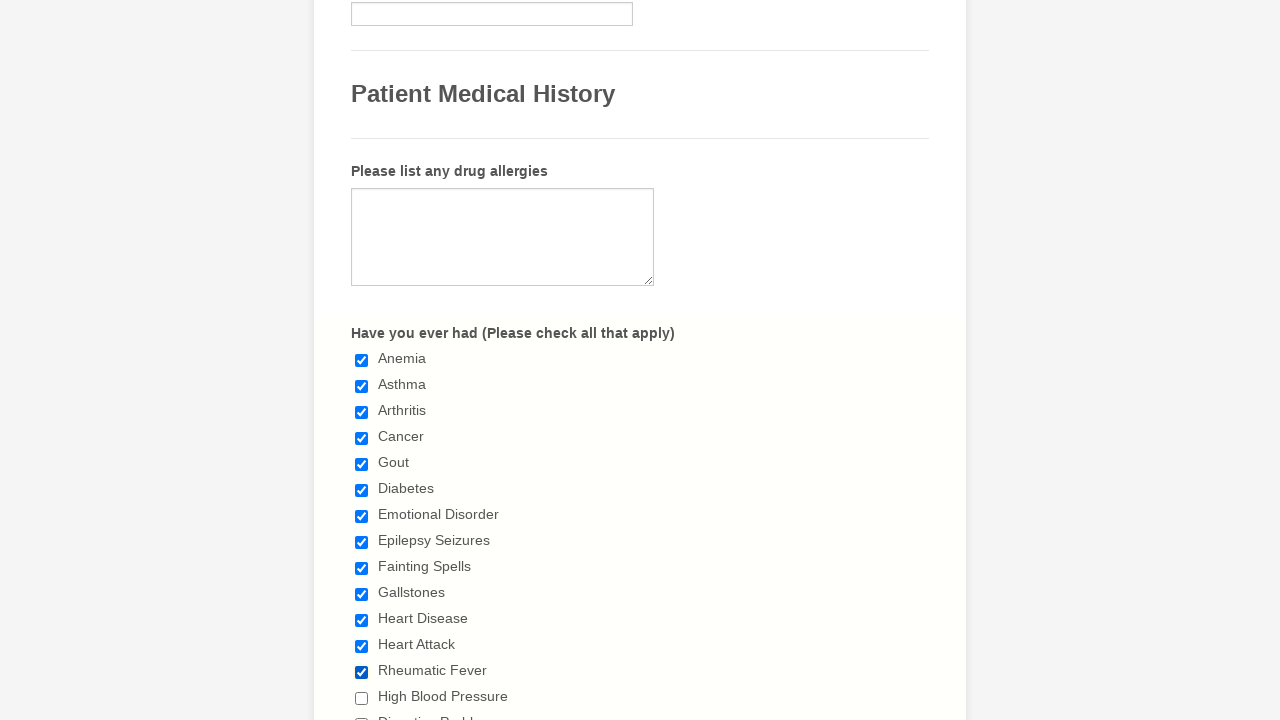

Clicked checkbox 14 to select it at (362, 698) on xpath=//li[@data-type = 'control_checkbox']//input >> nth=13
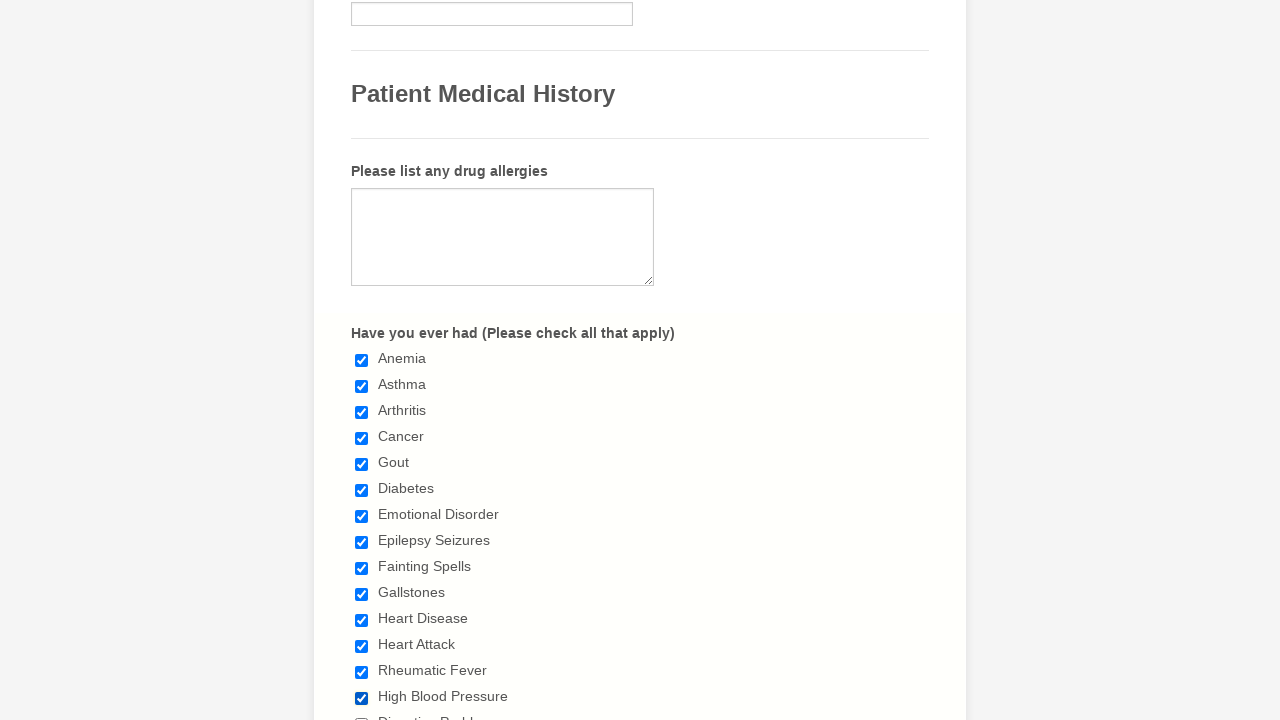

Clicked checkbox 15 to select it at (362, 714) on xpath=//li[@data-type = 'control_checkbox']//input >> nth=14
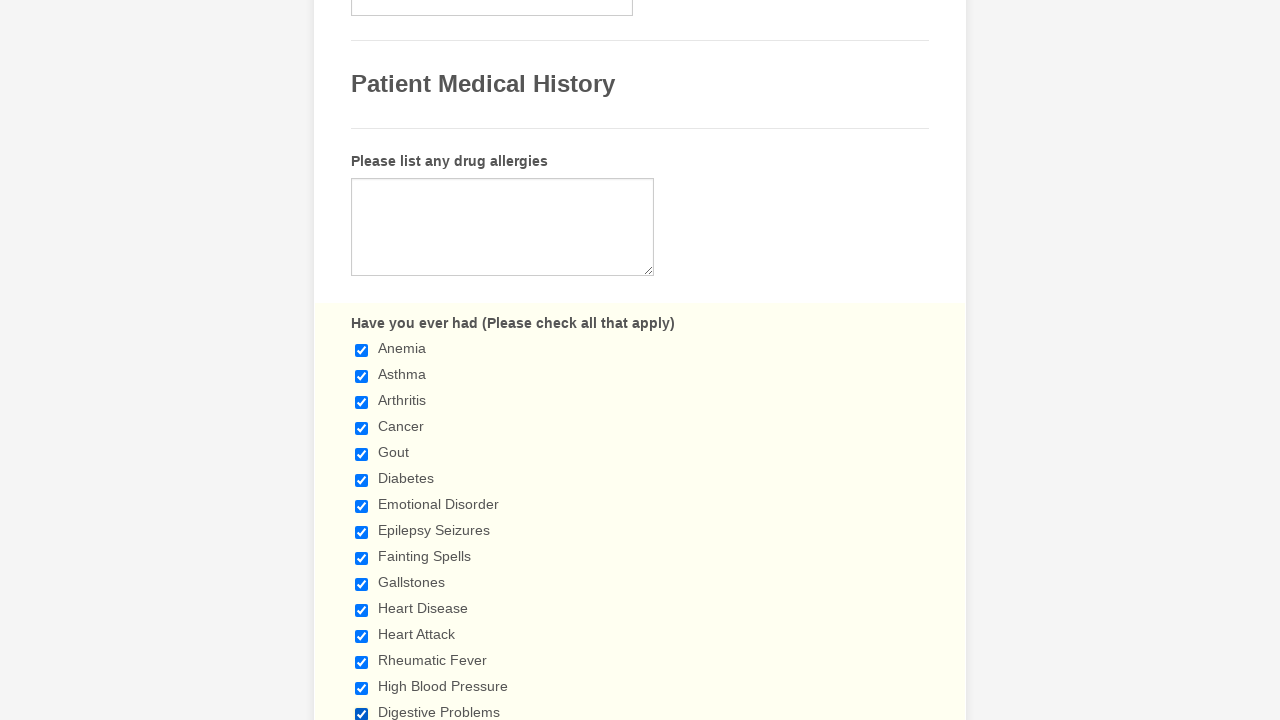

Clicked checkbox 16 to select it at (362, 360) on xpath=//li[@data-type = 'control_checkbox']//input >> nth=15
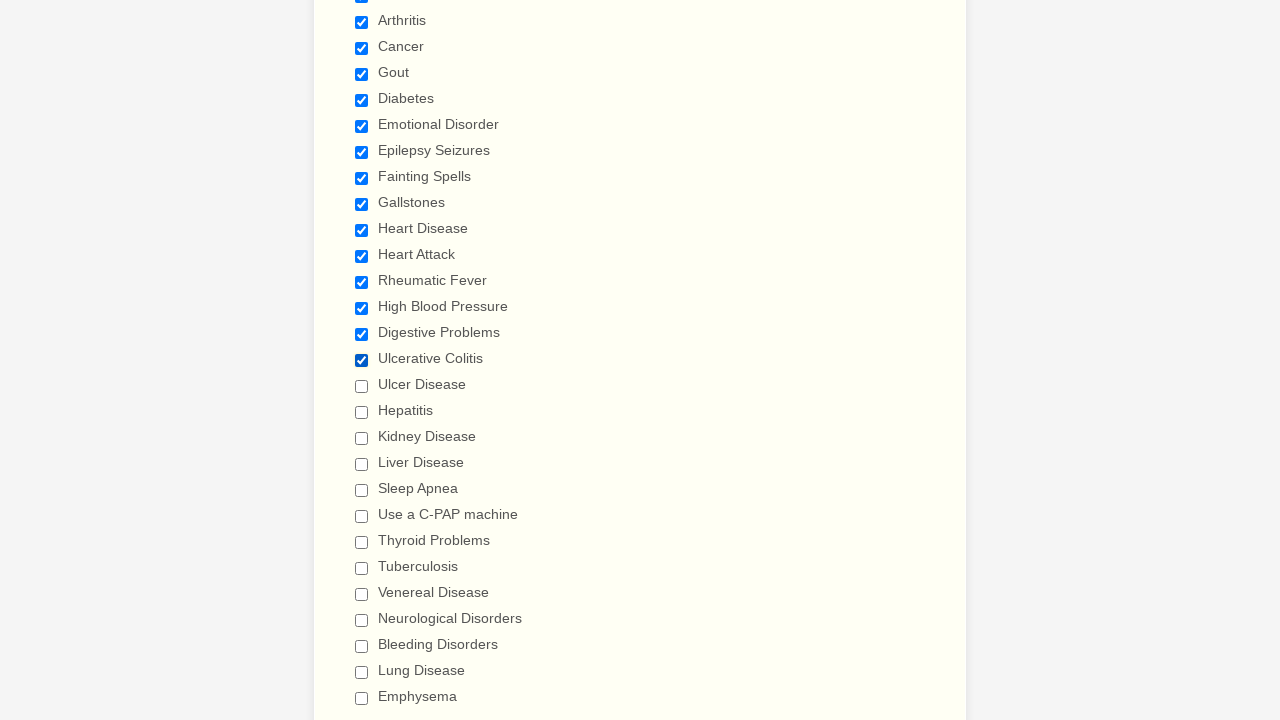

Clicked checkbox 17 to select it at (362, 386) on xpath=//li[@data-type = 'control_checkbox']//input >> nth=16
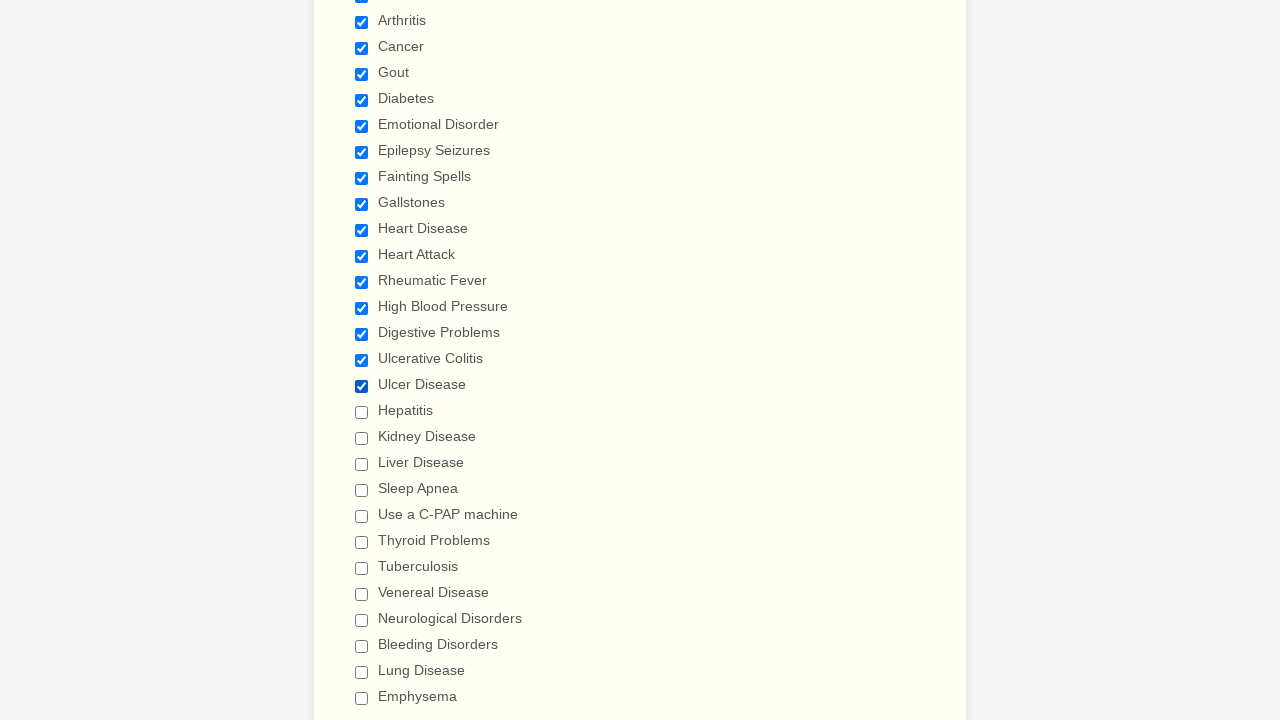

Clicked checkbox 18 to select it at (362, 412) on xpath=//li[@data-type = 'control_checkbox']//input >> nth=17
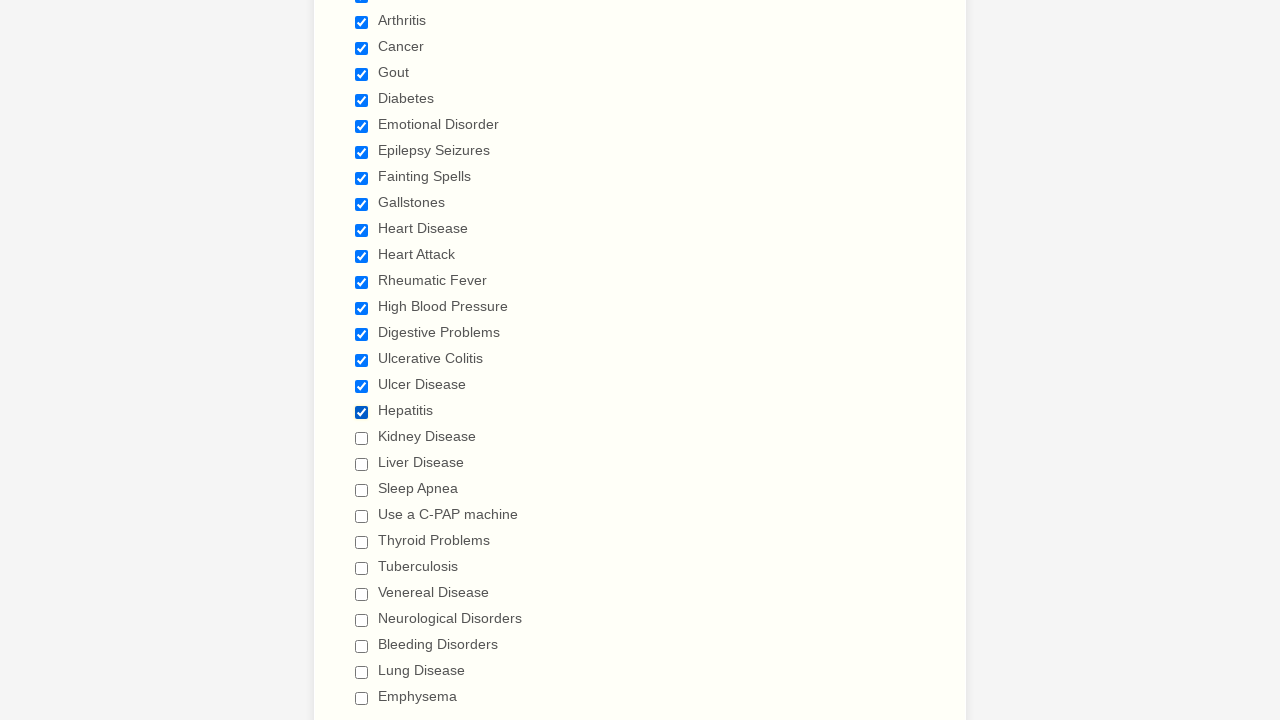

Clicked checkbox 19 to select it at (362, 438) on xpath=//li[@data-type = 'control_checkbox']//input >> nth=18
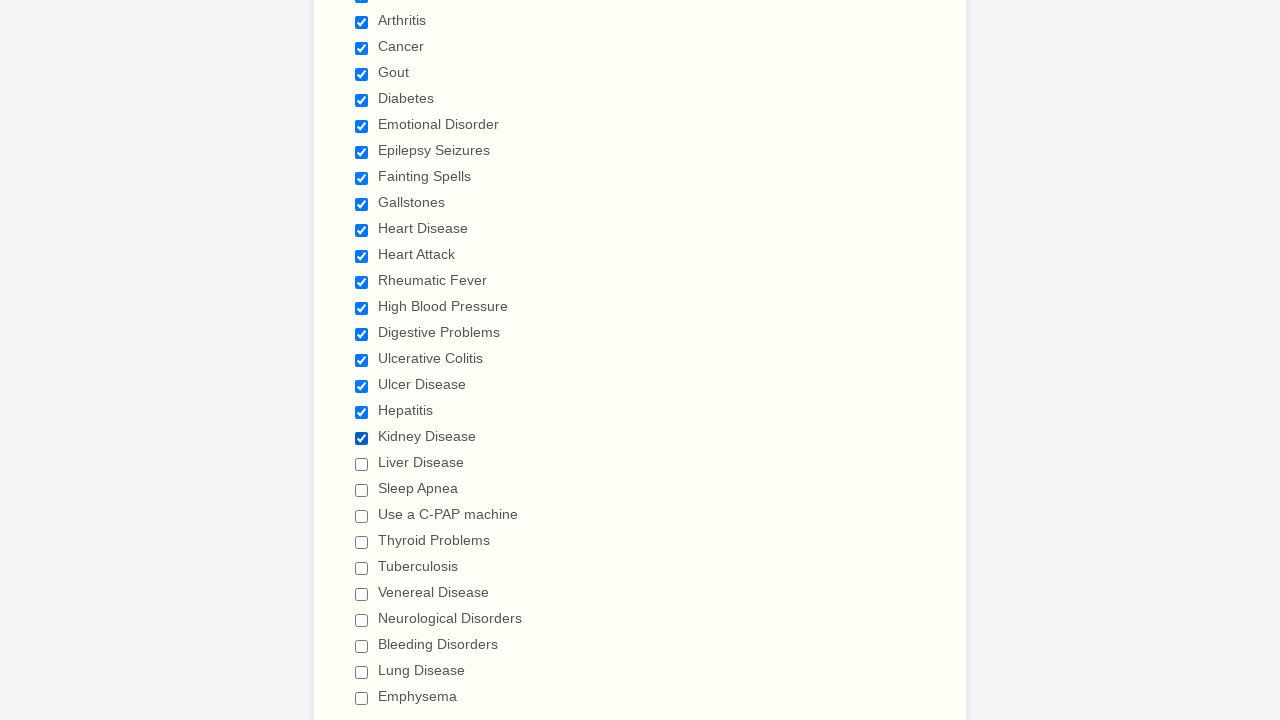

Clicked checkbox 20 to select it at (362, 464) on xpath=//li[@data-type = 'control_checkbox']//input >> nth=19
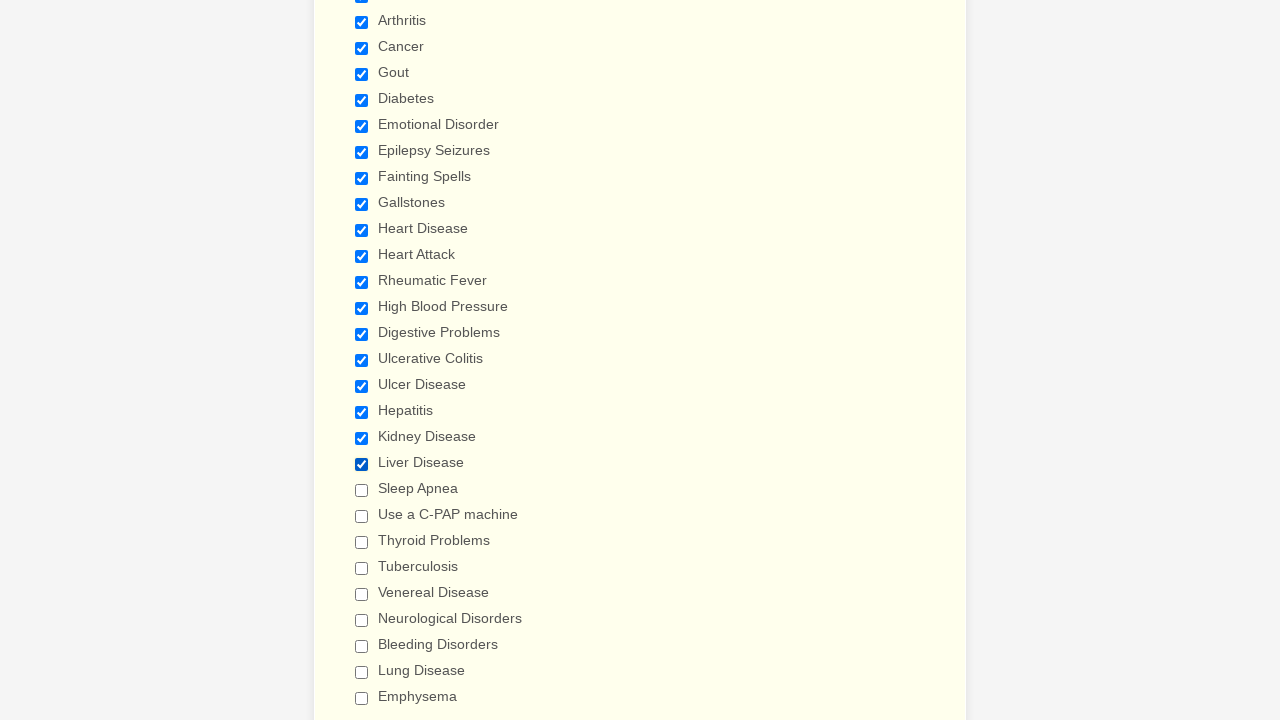

Clicked checkbox 21 to select it at (362, 490) on xpath=//li[@data-type = 'control_checkbox']//input >> nth=20
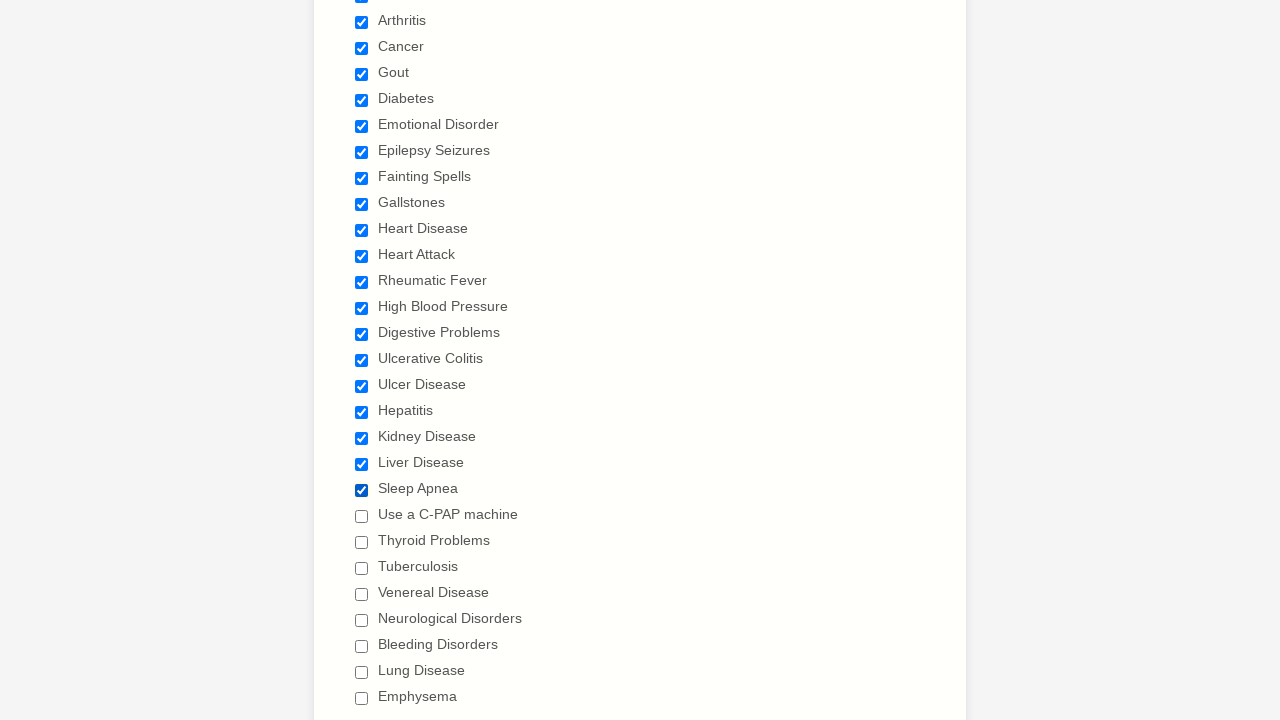

Clicked checkbox 22 to select it at (362, 516) on xpath=//li[@data-type = 'control_checkbox']//input >> nth=21
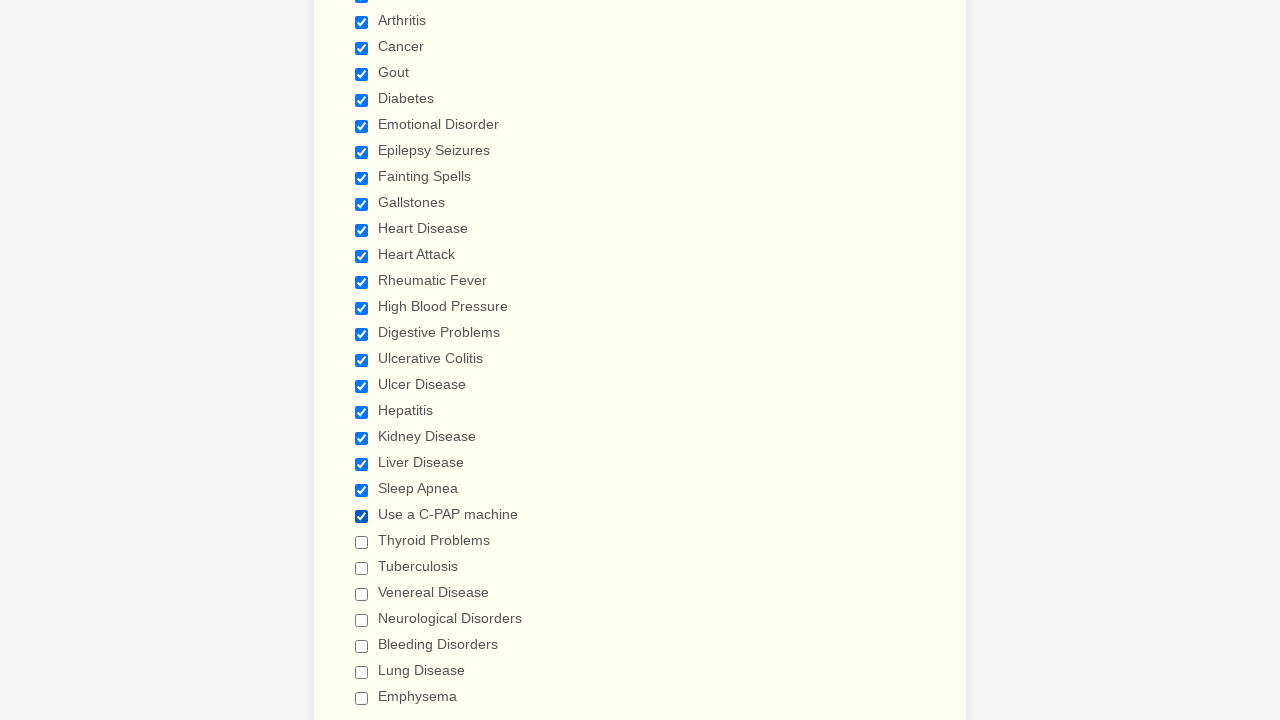

Clicked checkbox 23 to select it at (362, 542) on xpath=//li[@data-type = 'control_checkbox']//input >> nth=22
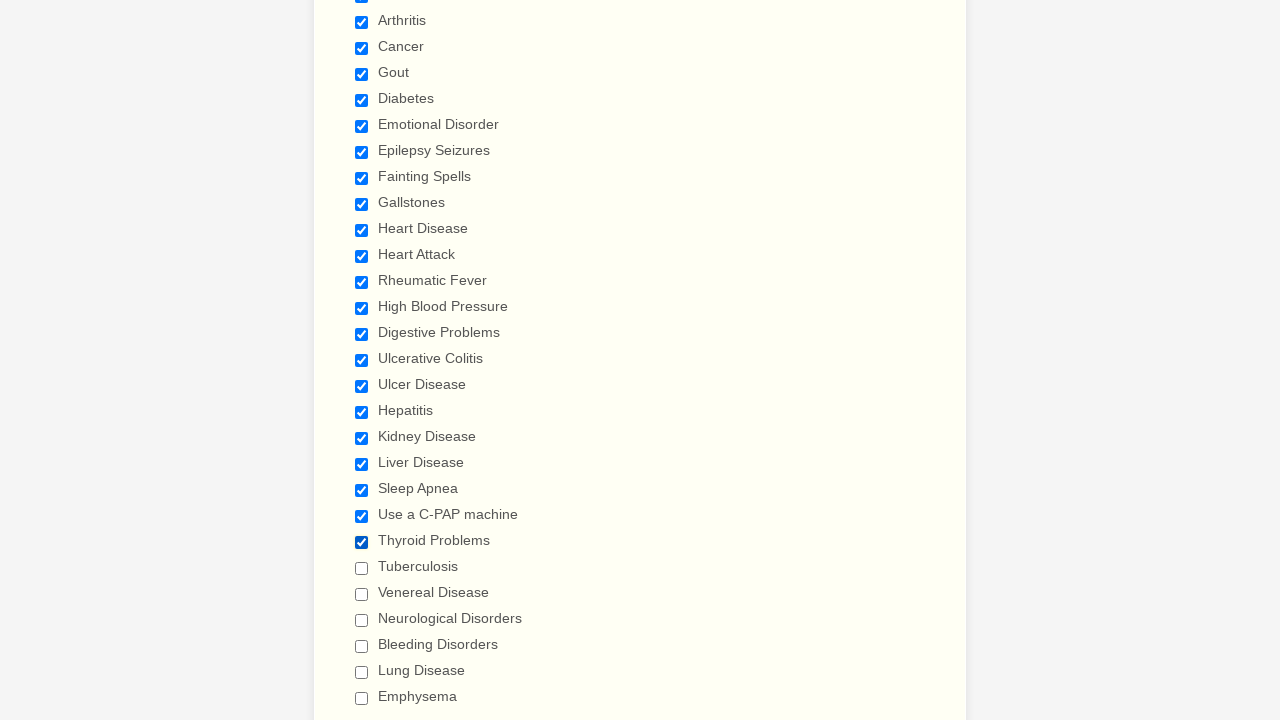

Clicked checkbox 24 to select it at (362, 568) on xpath=//li[@data-type = 'control_checkbox']//input >> nth=23
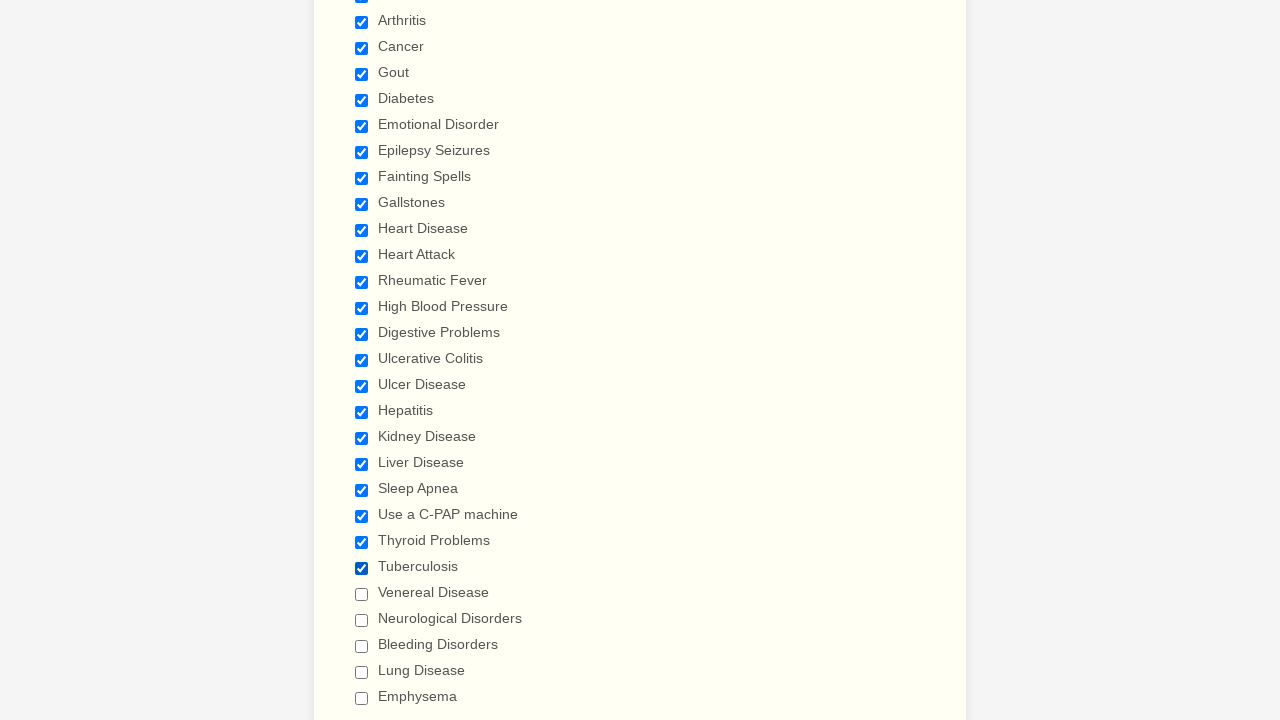

Clicked checkbox 25 to select it at (362, 594) on xpath=//li[@data-type = 'control_checkbox']//input >> nth=24
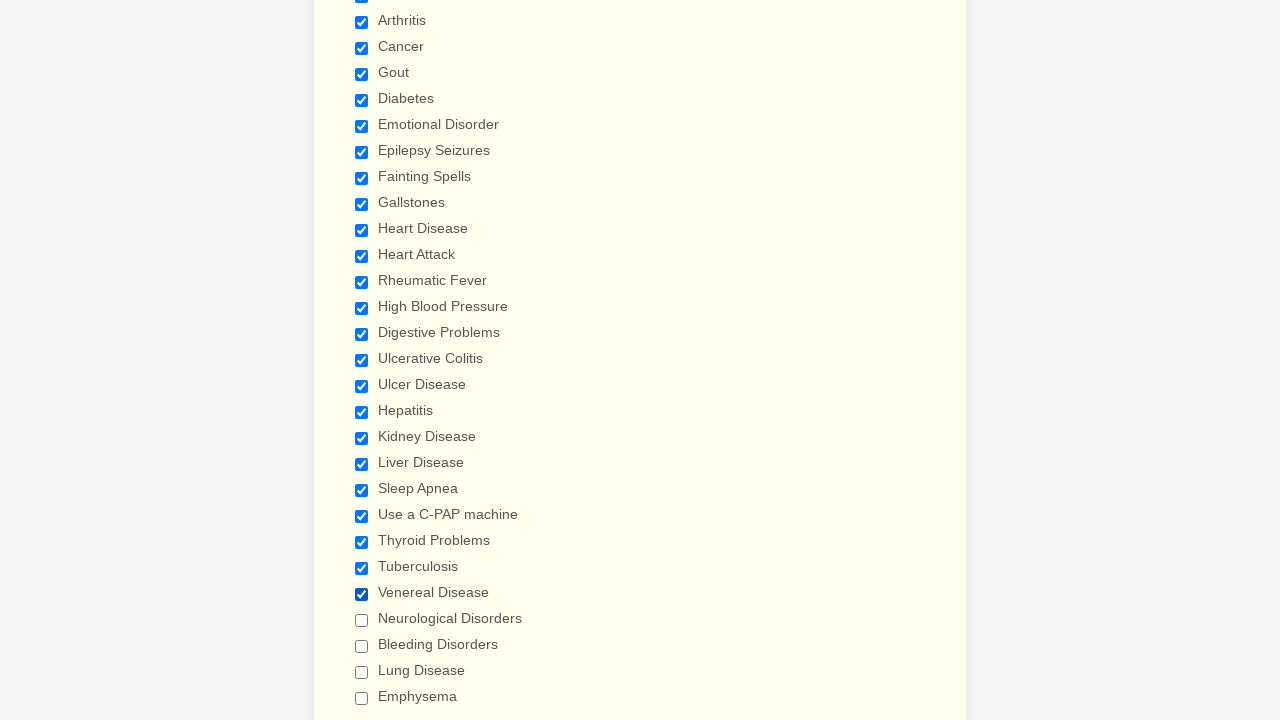

Clicked checkbox 26 to select it at (362, 620) on xpath=//li[@data-type = 'control_checkbox']//input >> nth=25
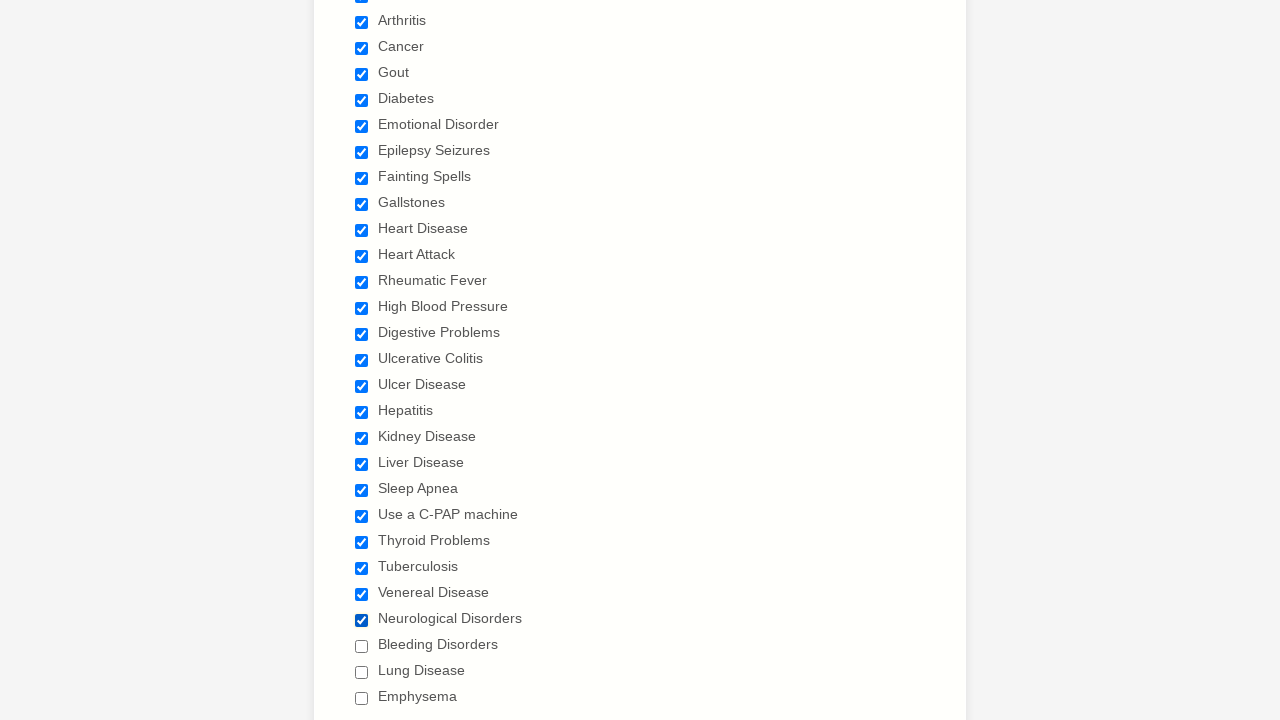

Clicked checkbox 27 to select it at (362, 646) on xpath=//li[@data-type = 'control_checkbox']//input >> nth=26
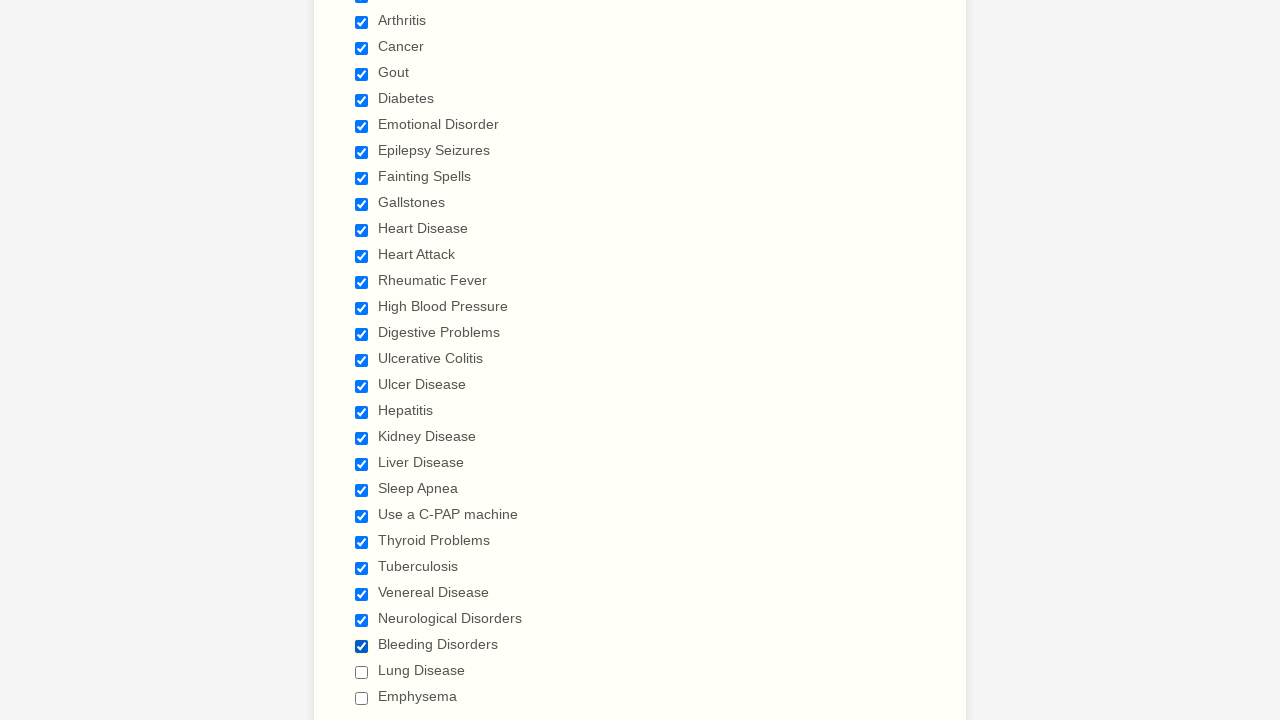

Clicked checkbox 28 to select it at (362, 672) on xpath=//li[@data-type = 'control_checkbox']//input >> nth=27
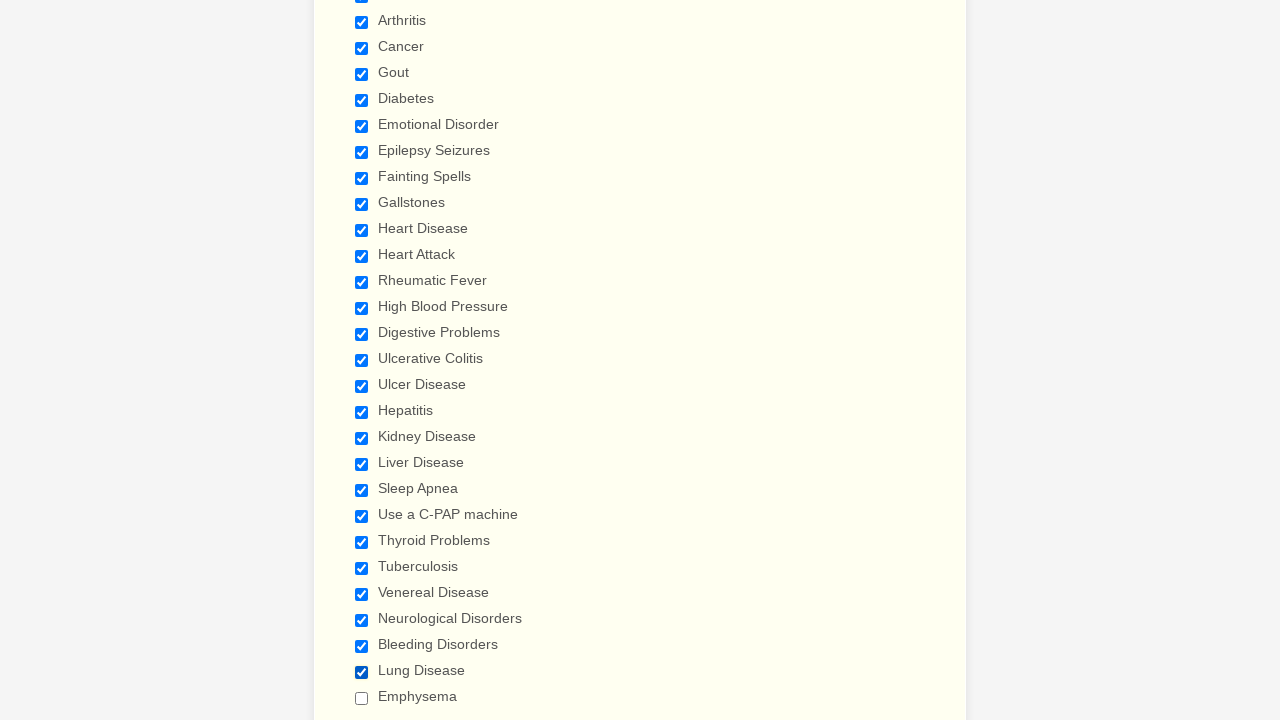

Clicked checkbox 29 to select it at (362, 698) on xpath=//li[@data-type = 'control_checkbox']//input >> nth=28
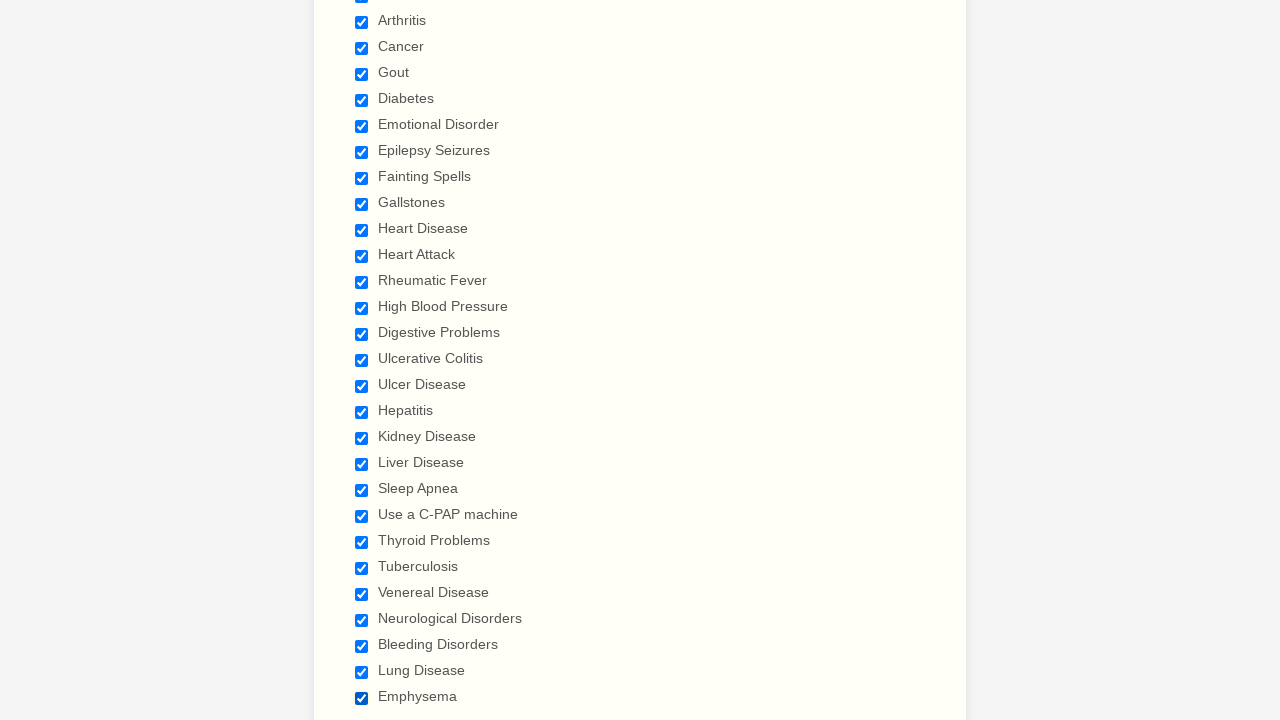

Reloaded the page
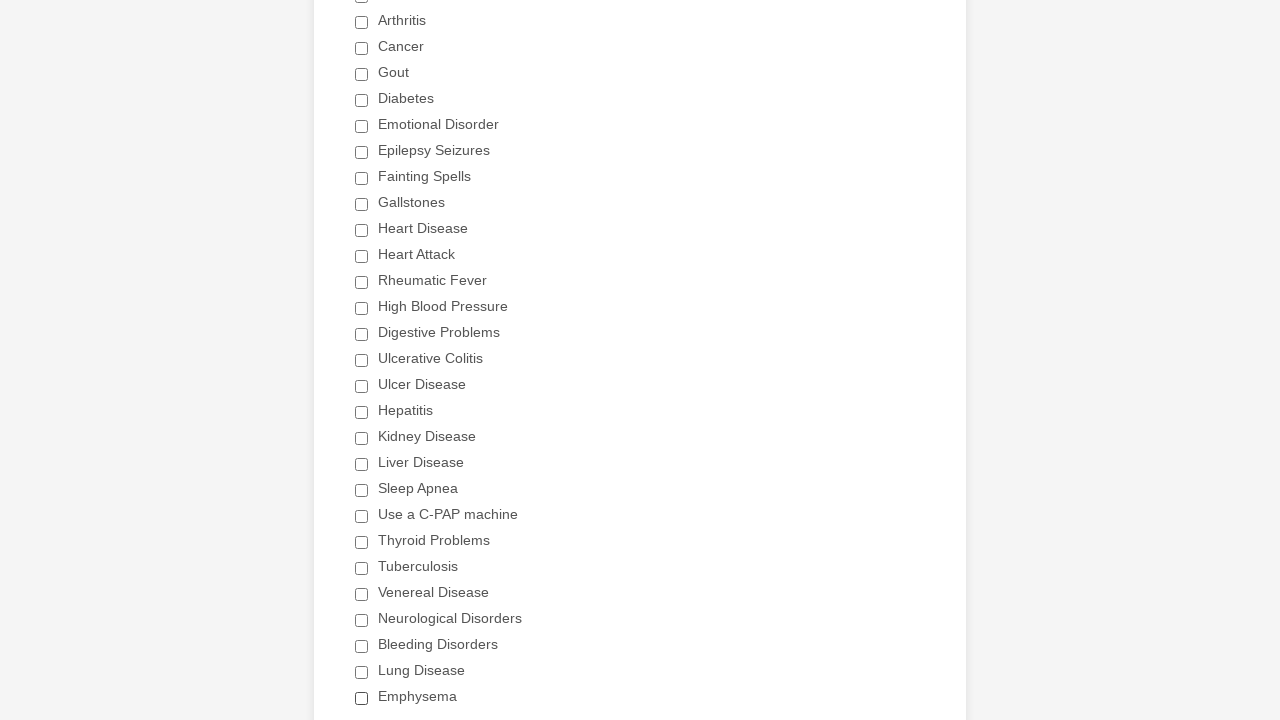

Re-located all checkbox elements after page refresh
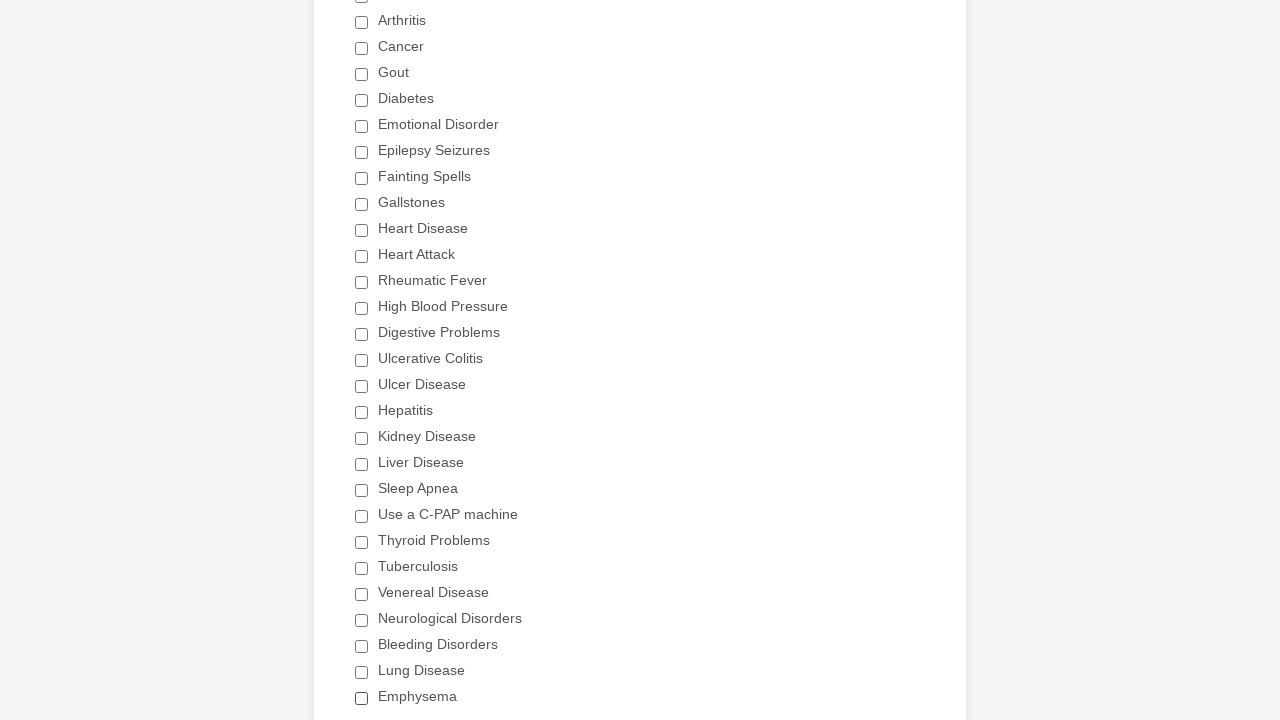

Recounted 29 checkboxes after refresh
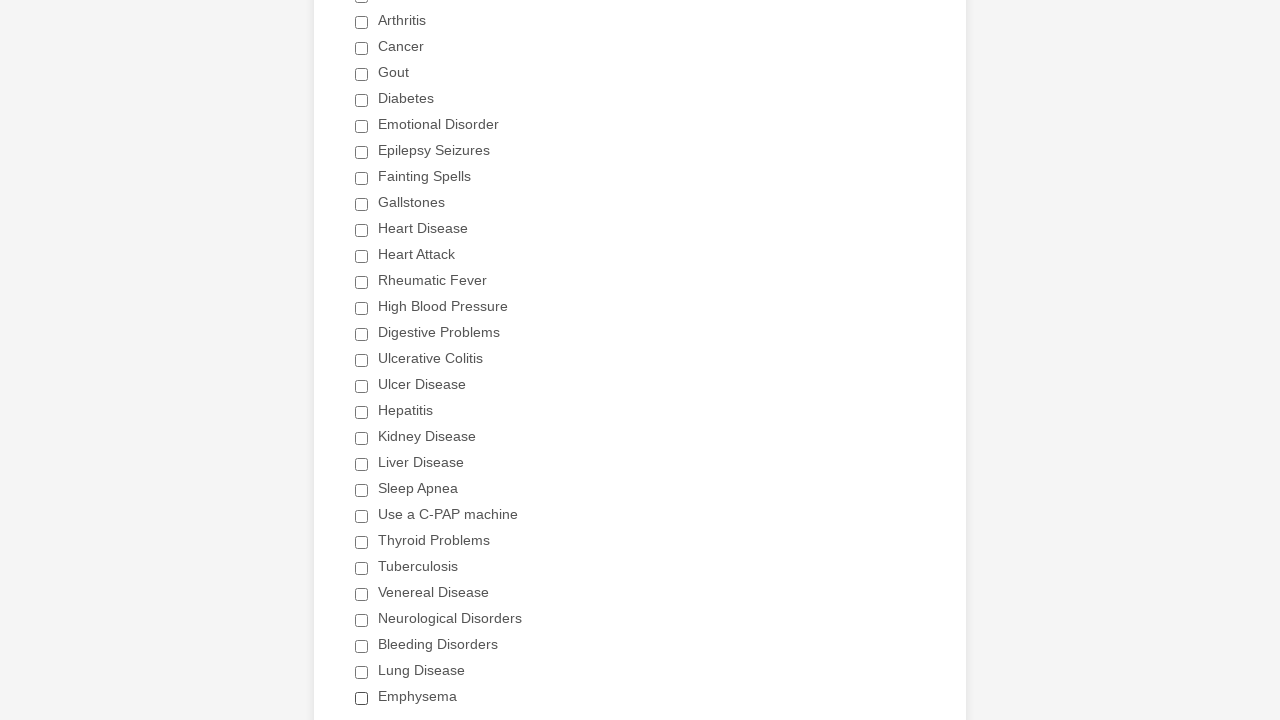

Selected the 'Heart Attack' checkbox at (362, 256) on xpath=//li[@data-type = 'control_checkbox']//input >> nth=11
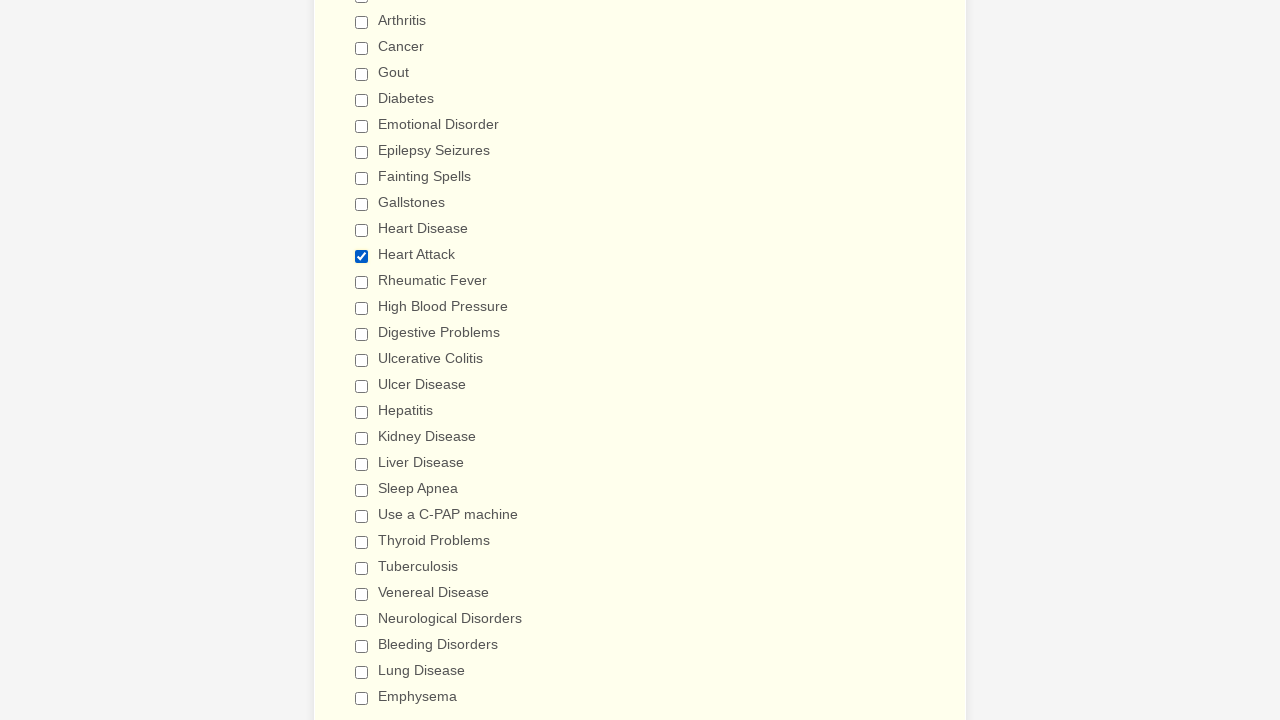

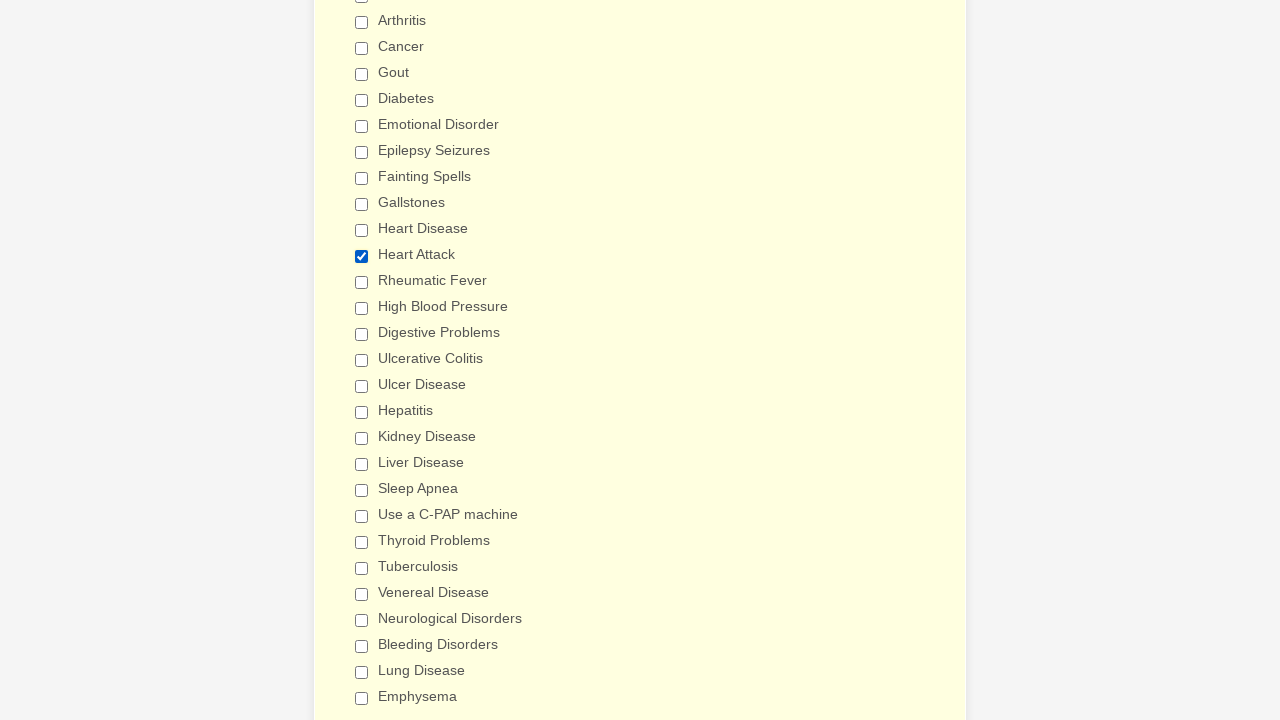